Tests select dropdown functionality on DemoQA by selecting options from a standard dropdown menu and a multi-select dropdown, then deselecting options from the multi-select.

Starting URL: https://demoqa.com/select-menu

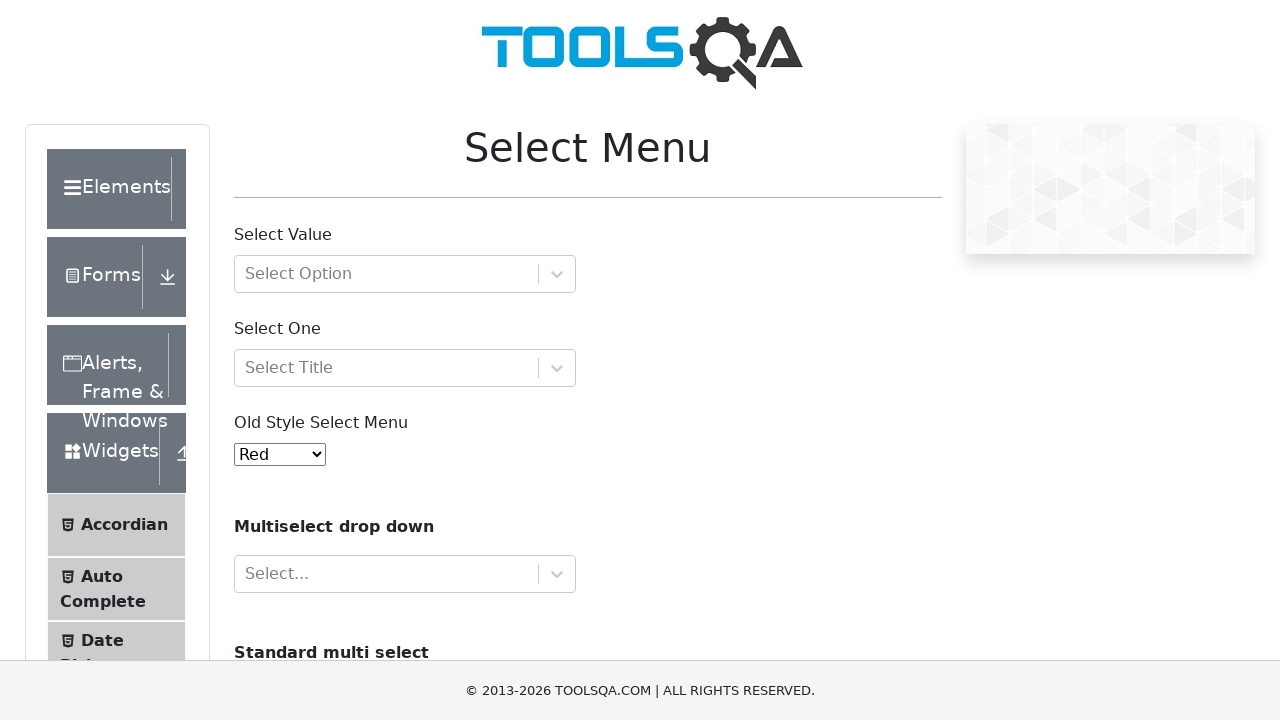

Page loaded - DOM content ready
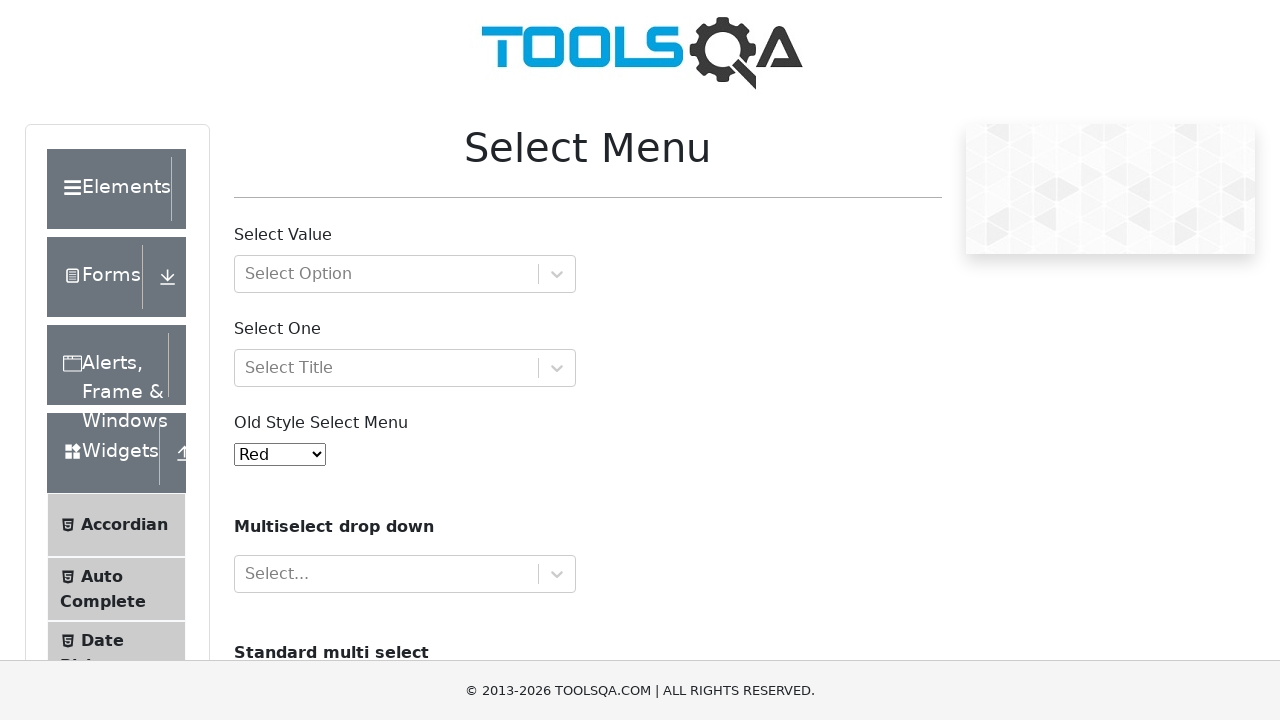

Selected option '2' from old select menu on select#oldSelectMenu
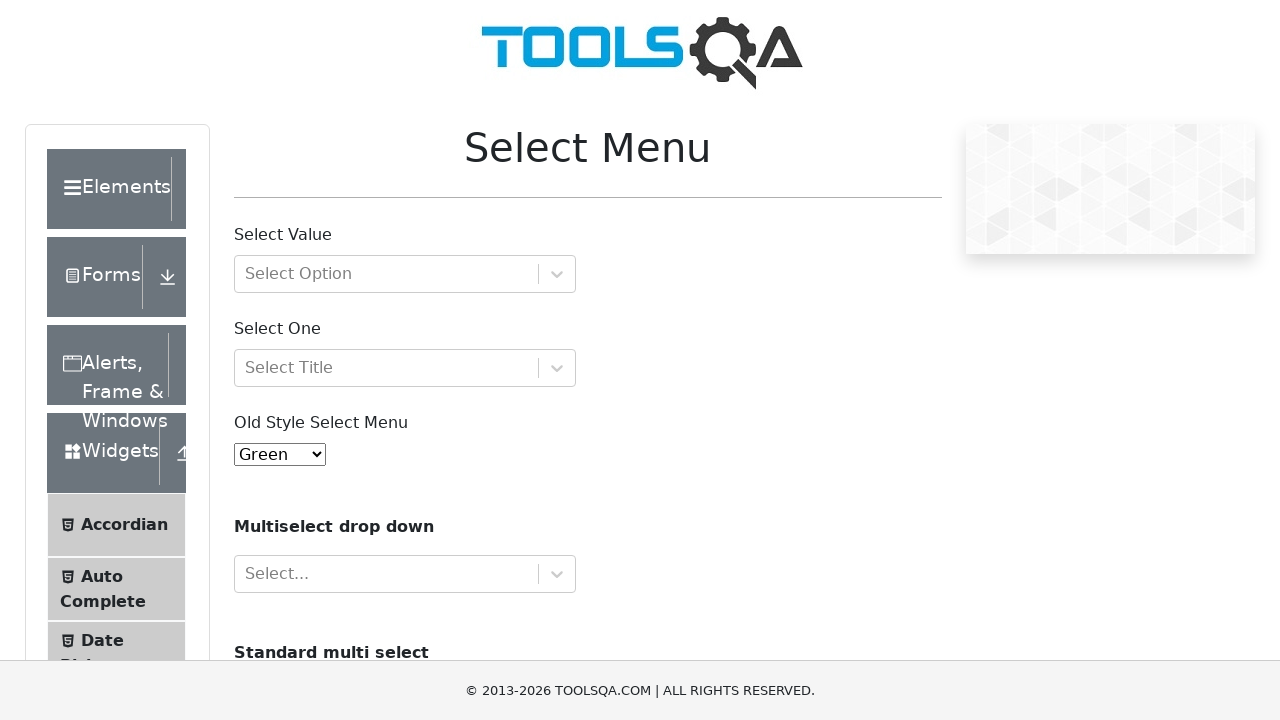

Selected 'Audi' from cars multi-select dropdown on select[name='cars']
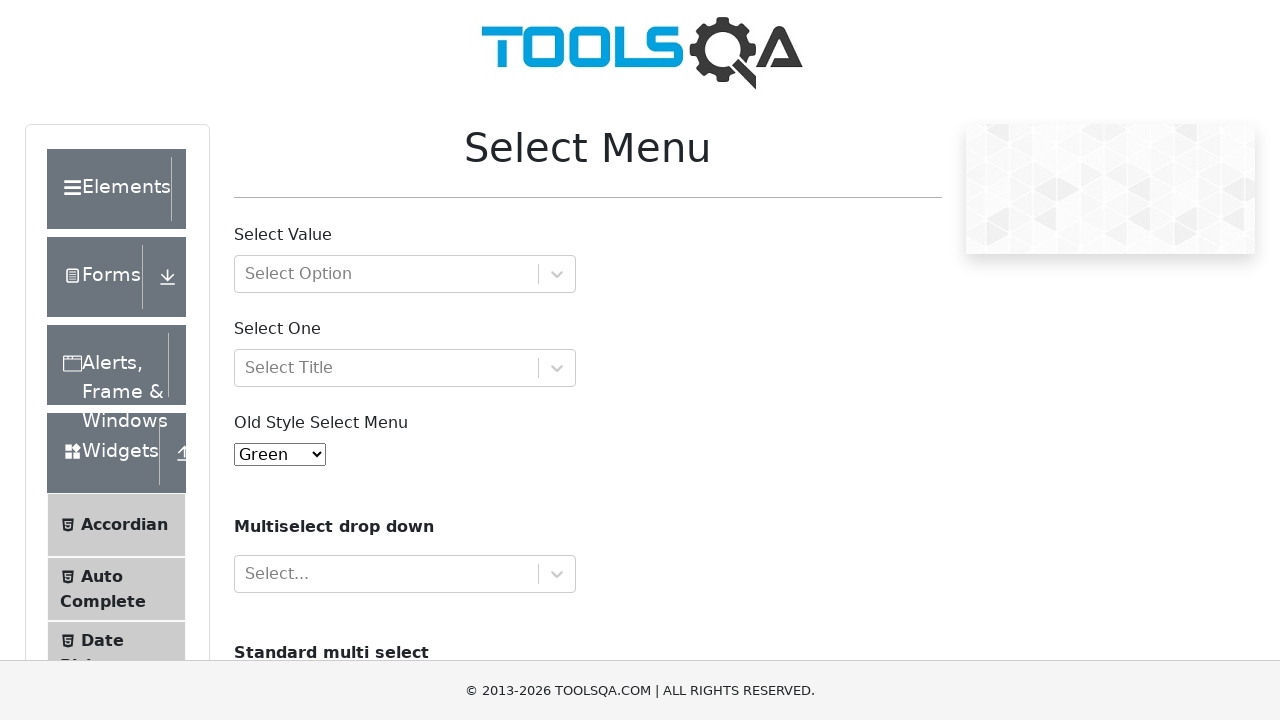

Selected 'Audi' and 'Volvo' from cars multi-select dropdown on select[name='cars']
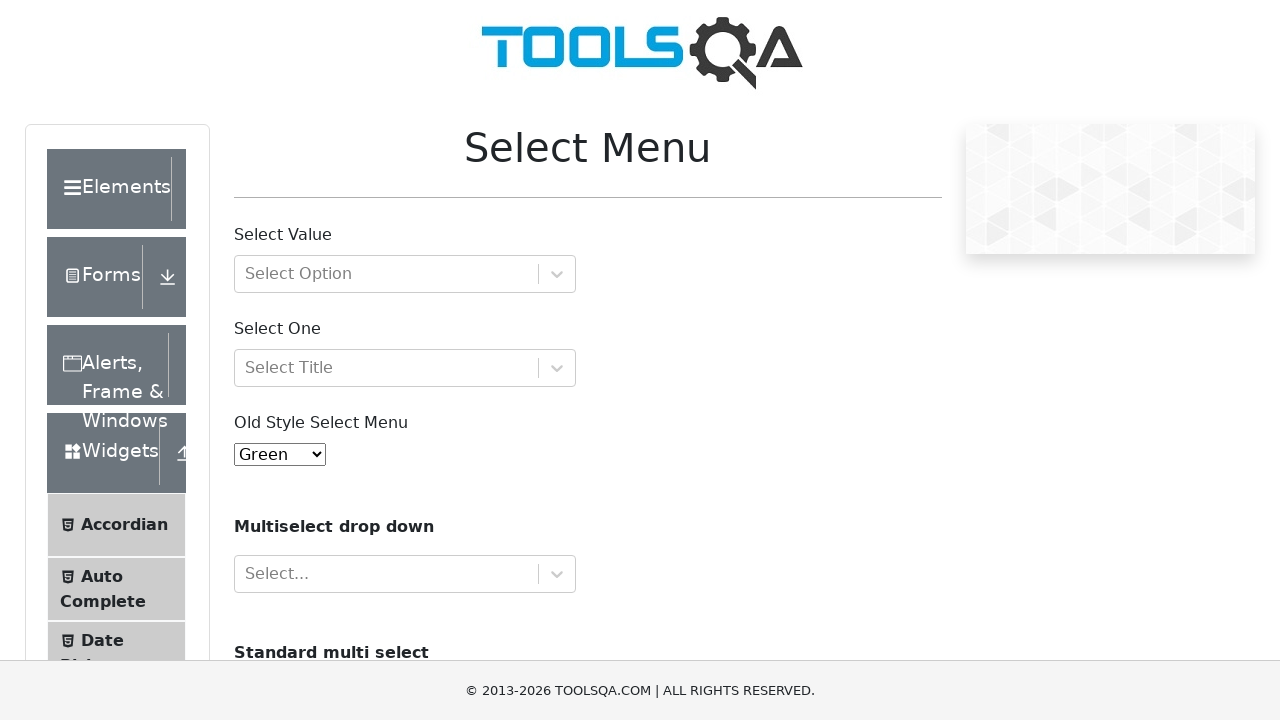

Selected 'Audi', 'Volvo', and 'Saab' from cars multi-select dropdown on select[name='cars']
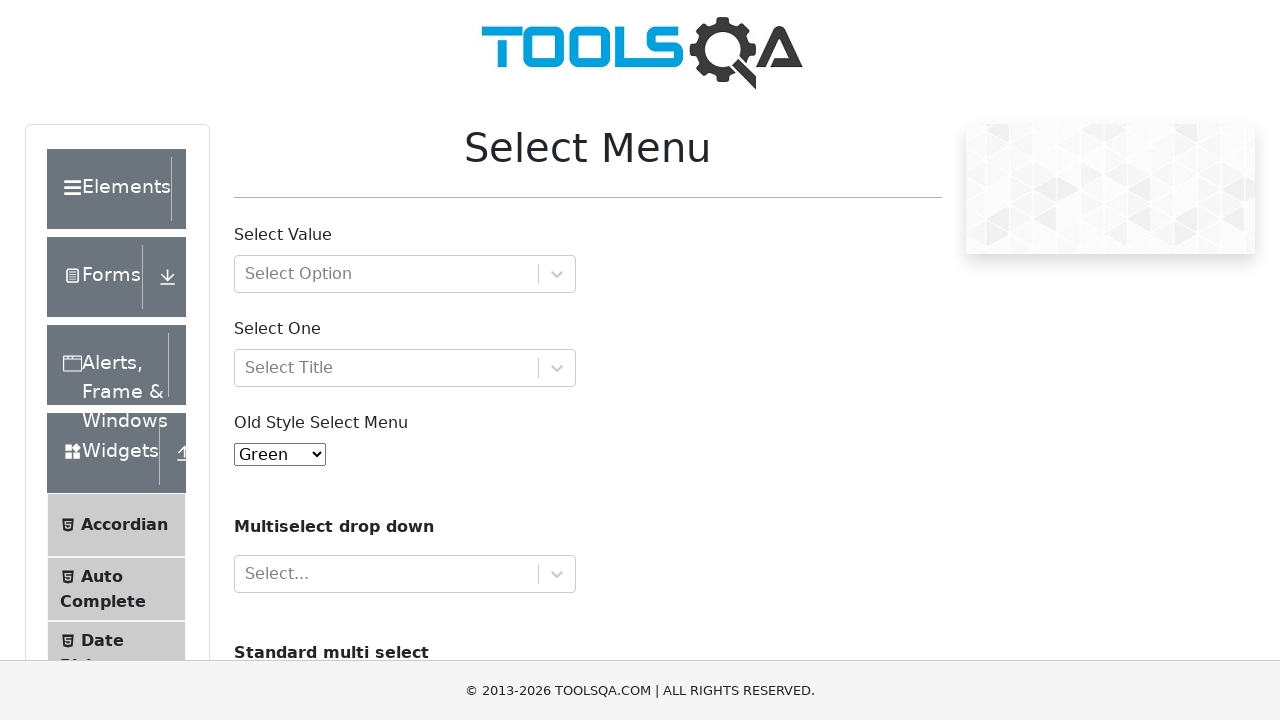

Selected 'Audi', 'Volvo', 'Saab', and 'Opel' from cars multi-select dropdown on select[name='cars']
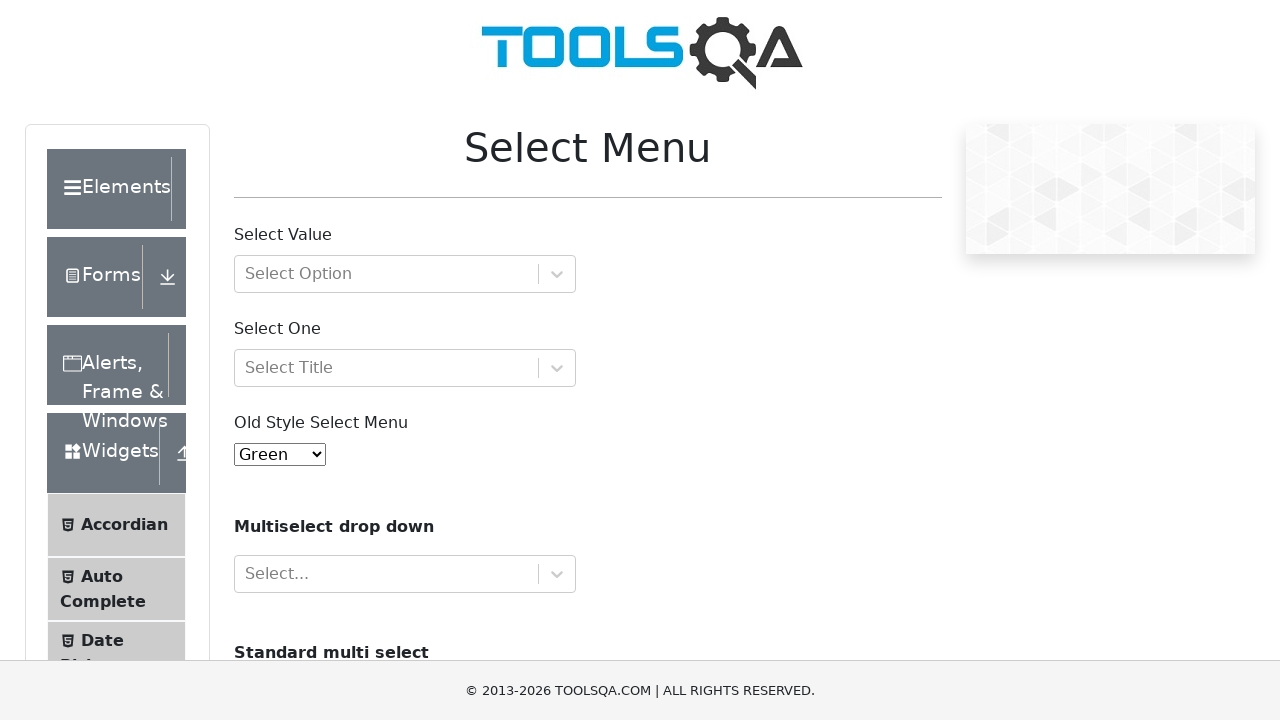

Deselected 'Saab' - now only 'Audi', 'Volvo', and 'Opel' selected on select[name='cars']
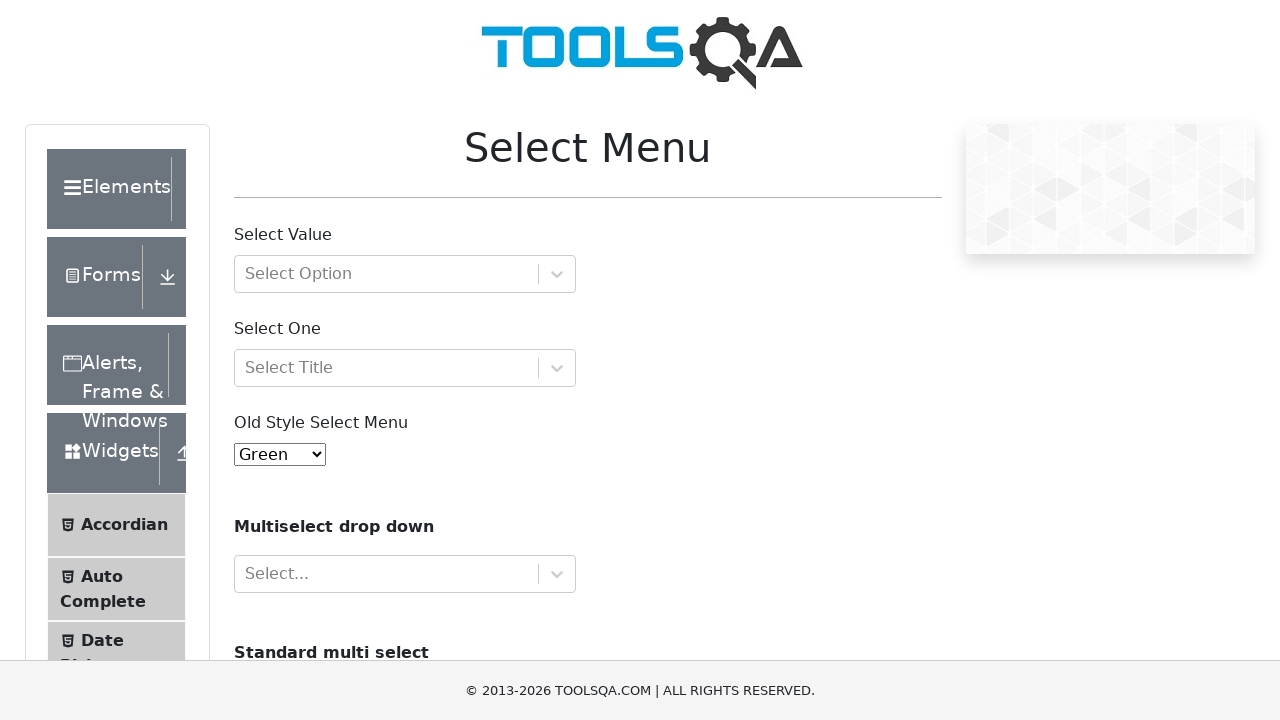

Deselected all options from cars multi-select dropdown on select[name='cars']
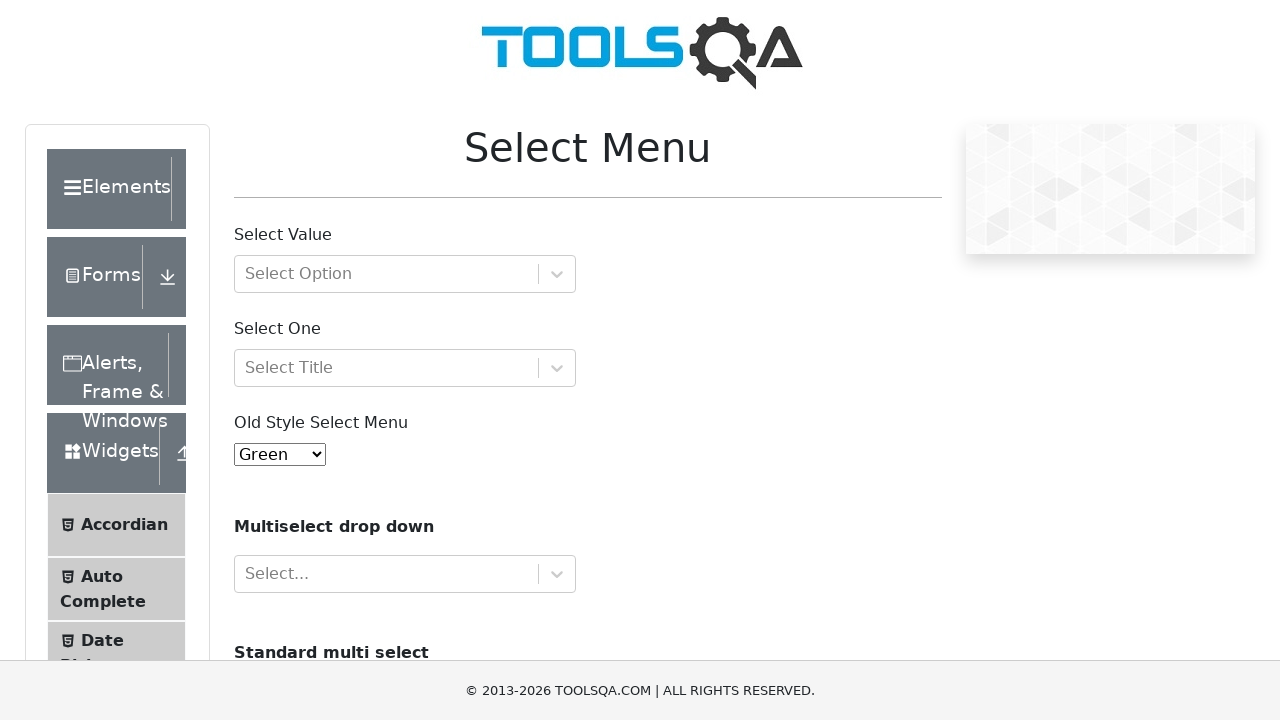

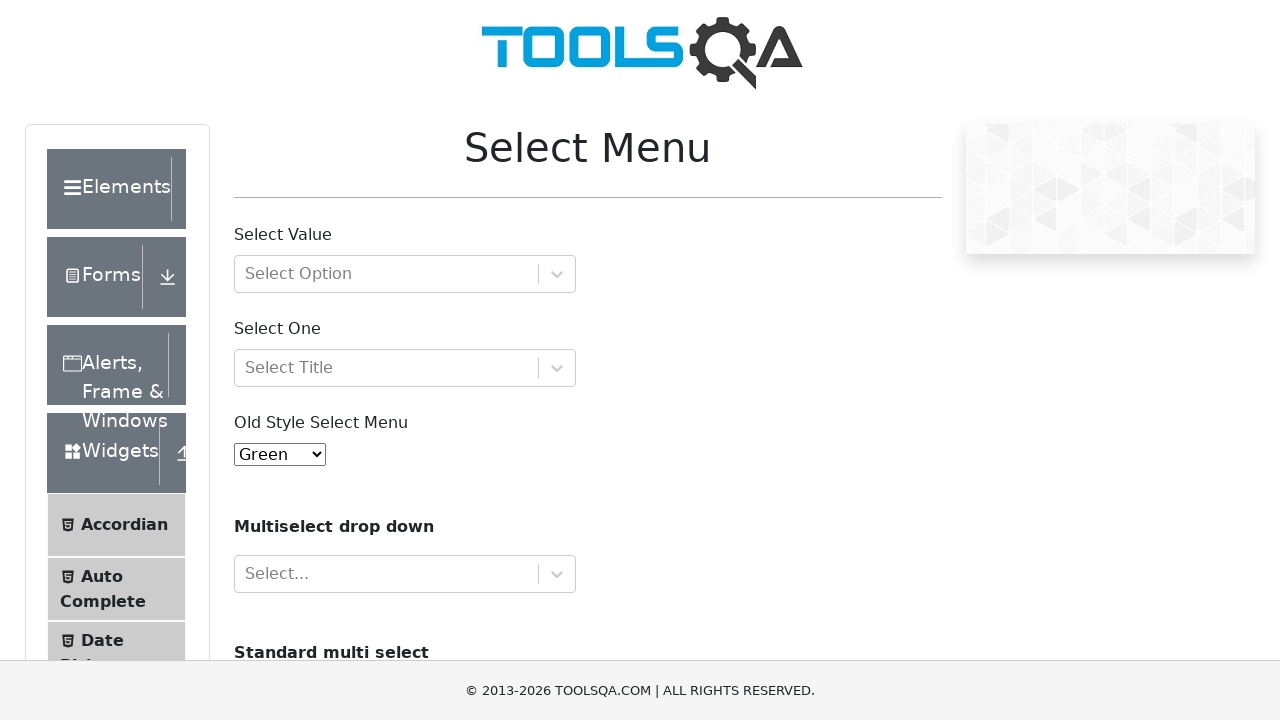